Tests wait functionality by clicking a button that starts a timer and waiting for an element to appear

Starting URL: https://seleniumpractise.blogspot.com/2016/08/how-to-use-explicit-wait-in-selenium.html

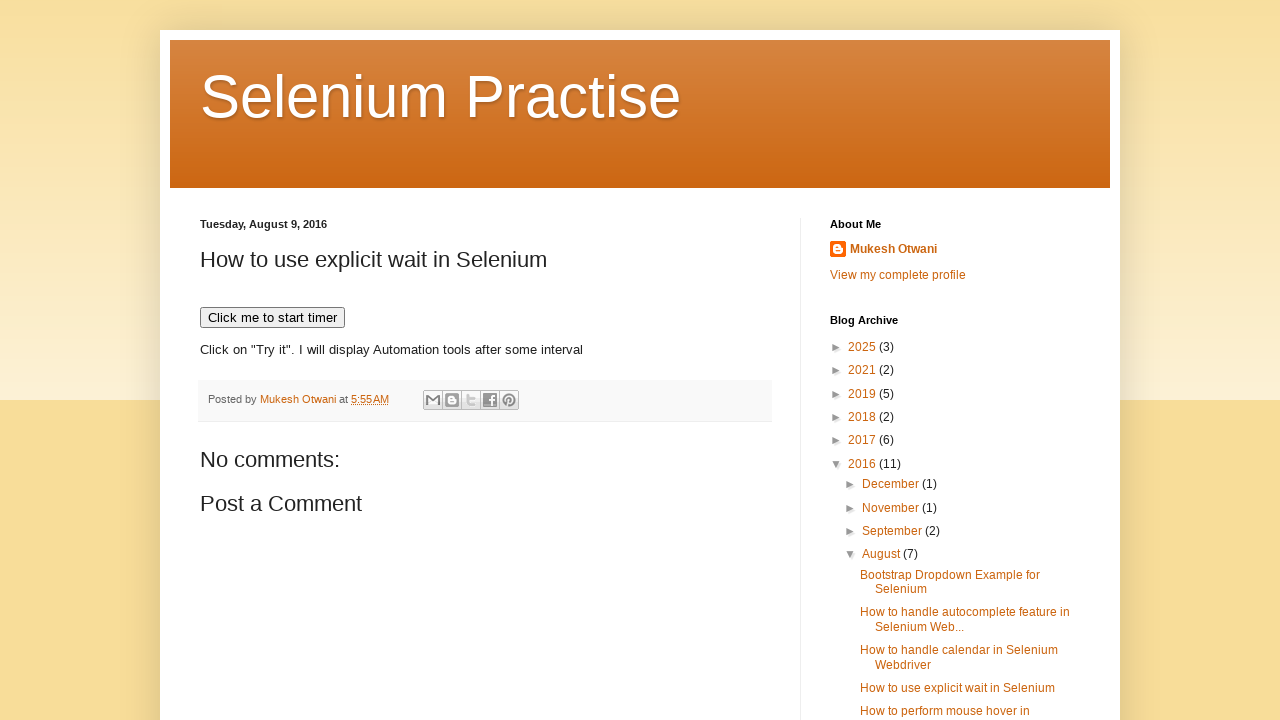

Clicked button to start timer at (272, 318) on xpath=//button[normalize-space()='Click me to start timer']
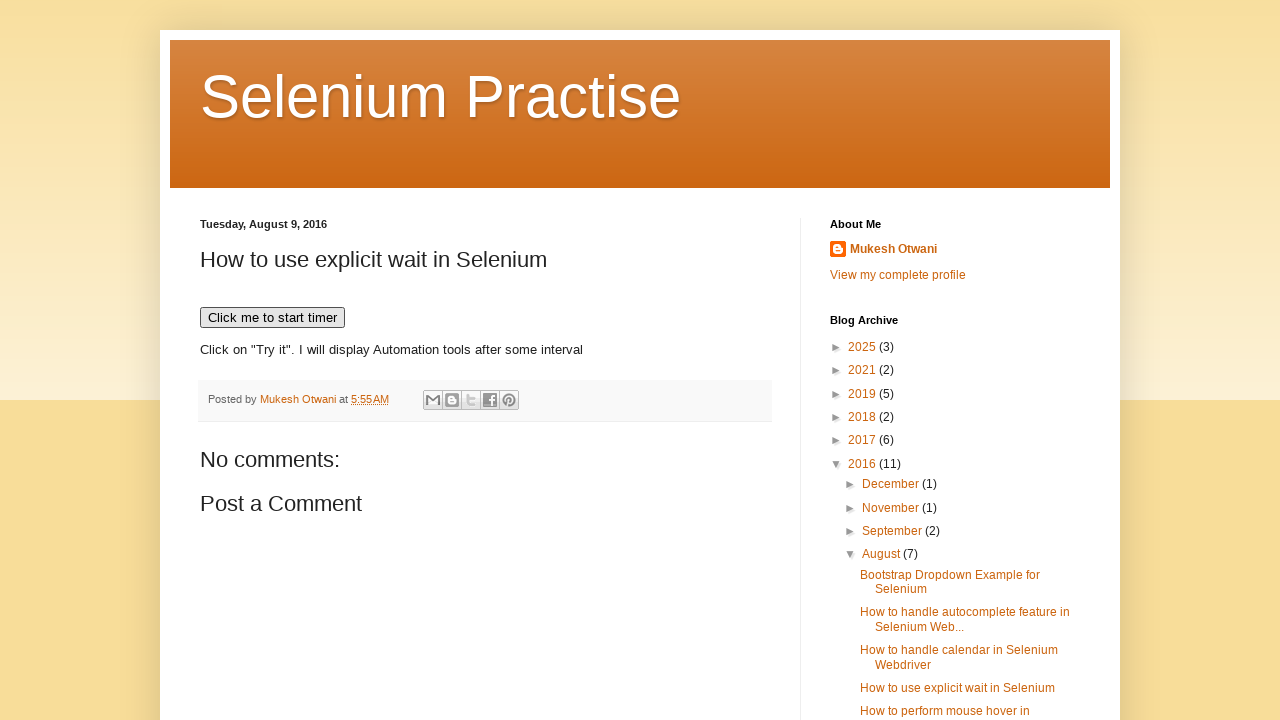

Waited for WebDriver text to appear after timer completed
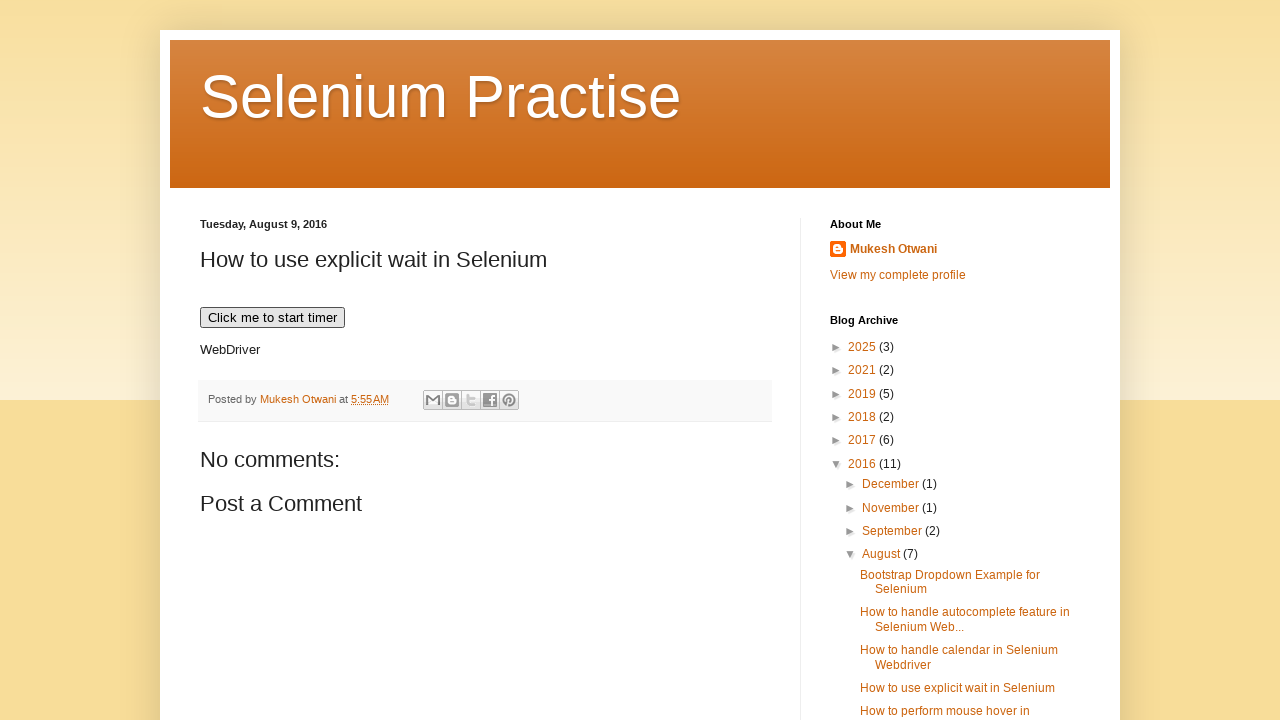

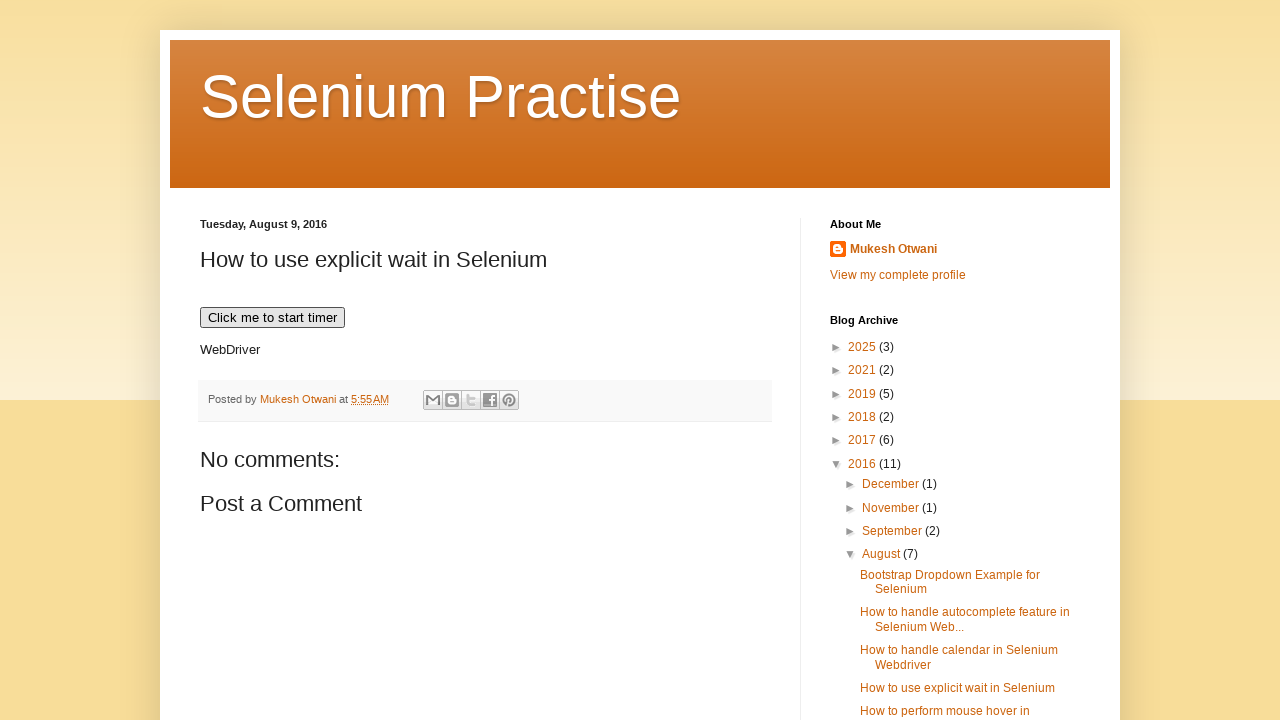